Tests product selection functionality on an e-commerce demo site by finding a specific product (HTC One M9) from the product listing and clicking on it.

Starting URL: https://demoblaze.com

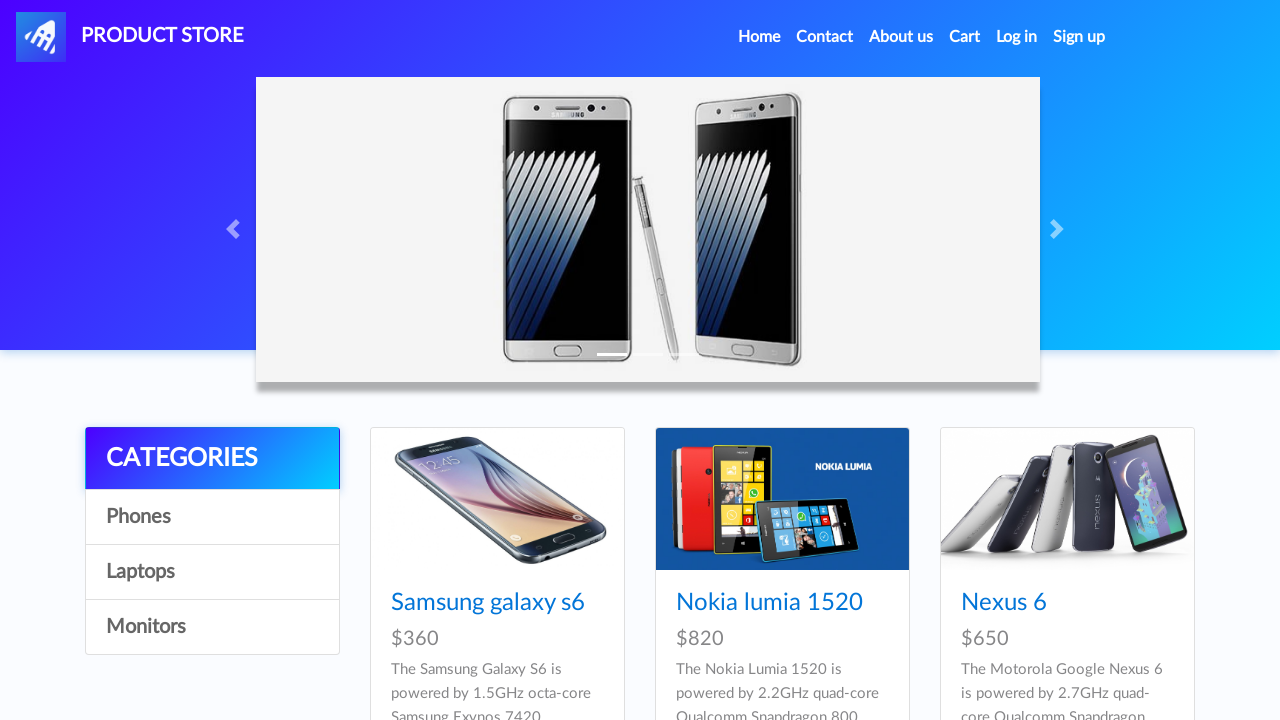

Waited for product cards to load
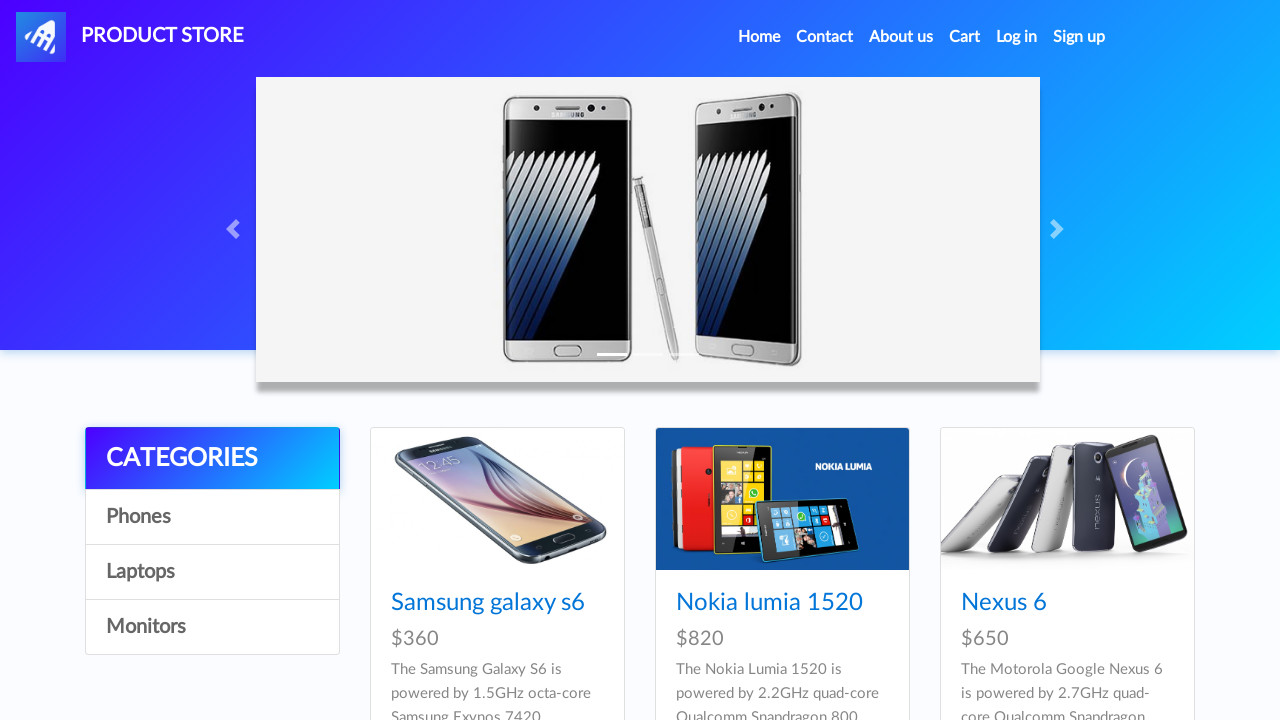

Found all product title elements
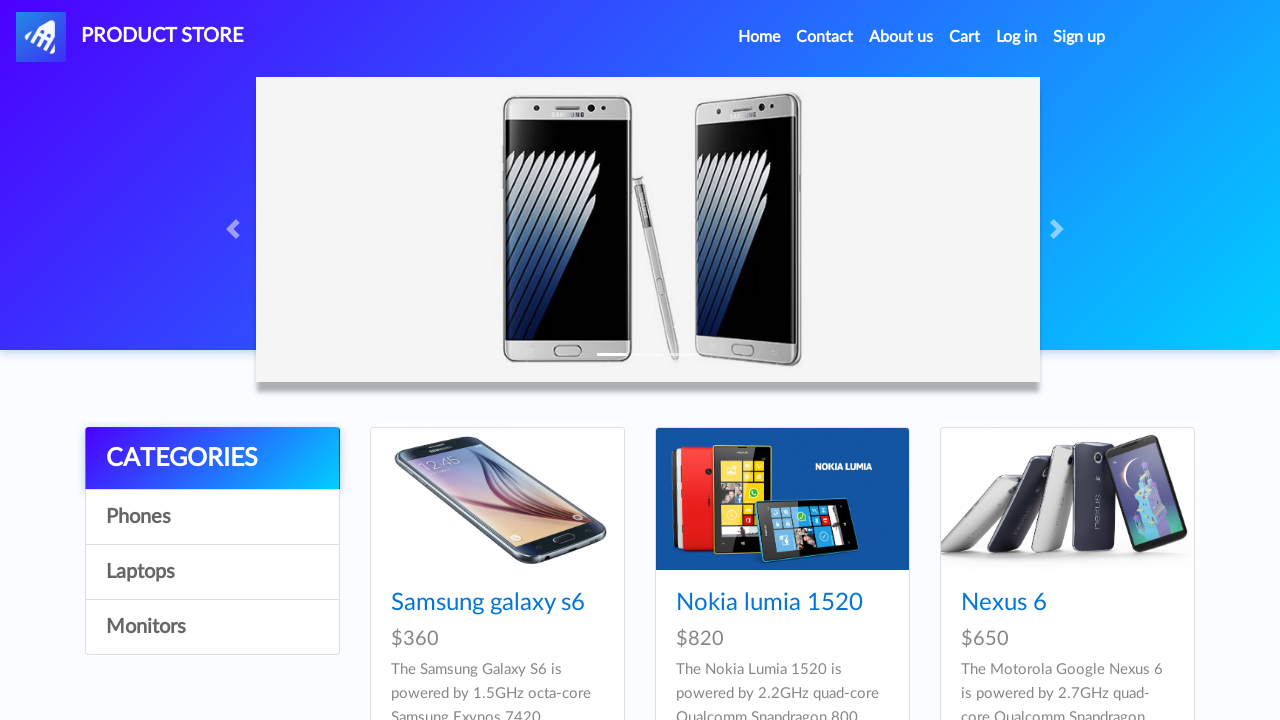

Clicked on HTC One M9 product at (497, 361) on h4.card-title >> nth=6
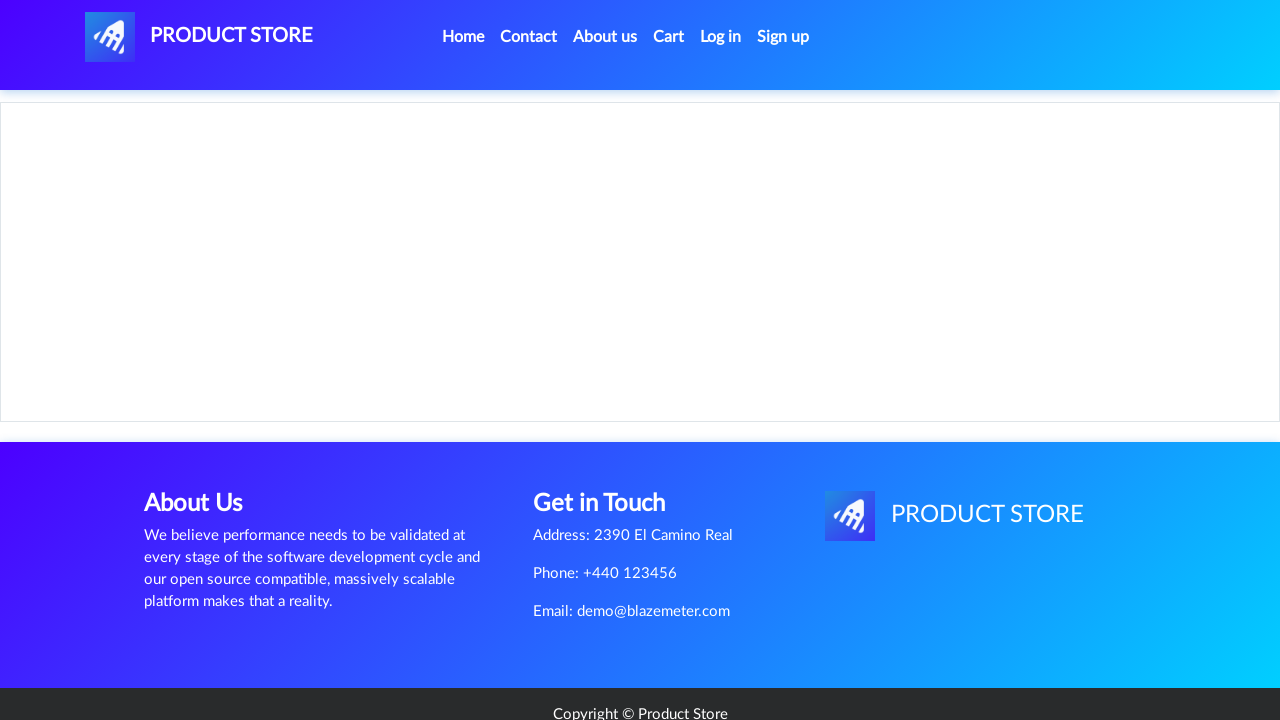

Product page loaded successfully
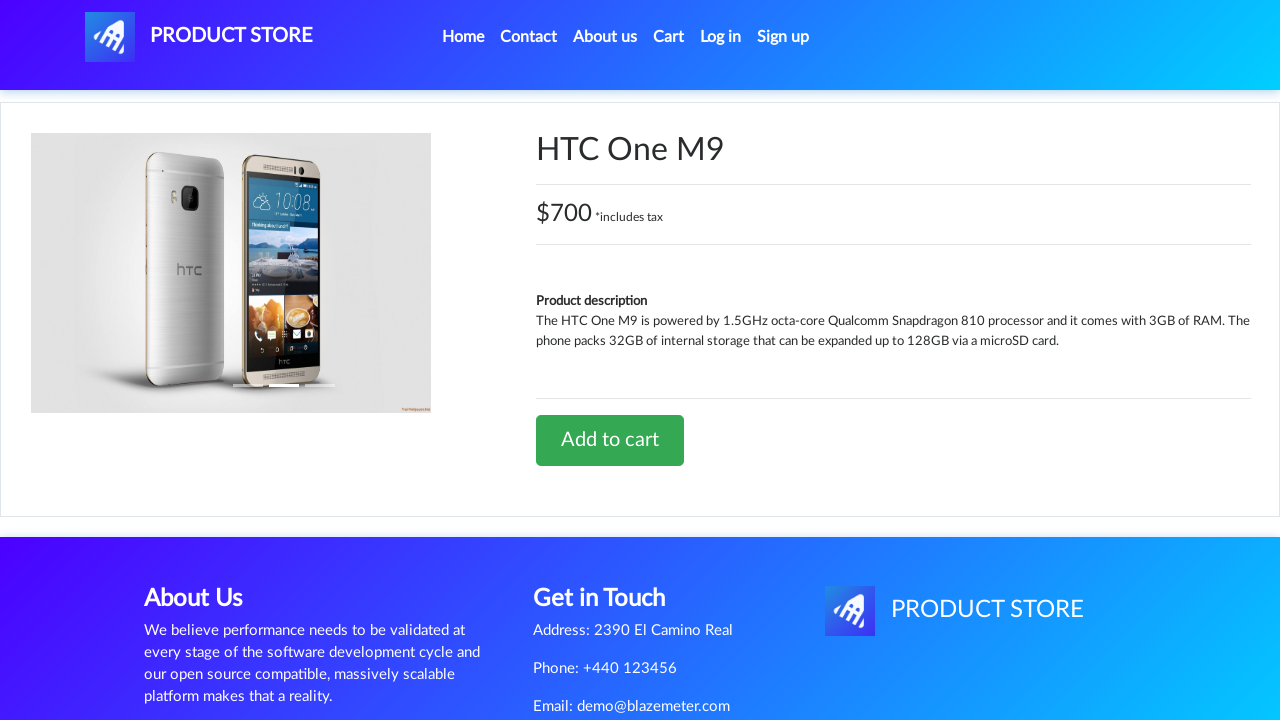

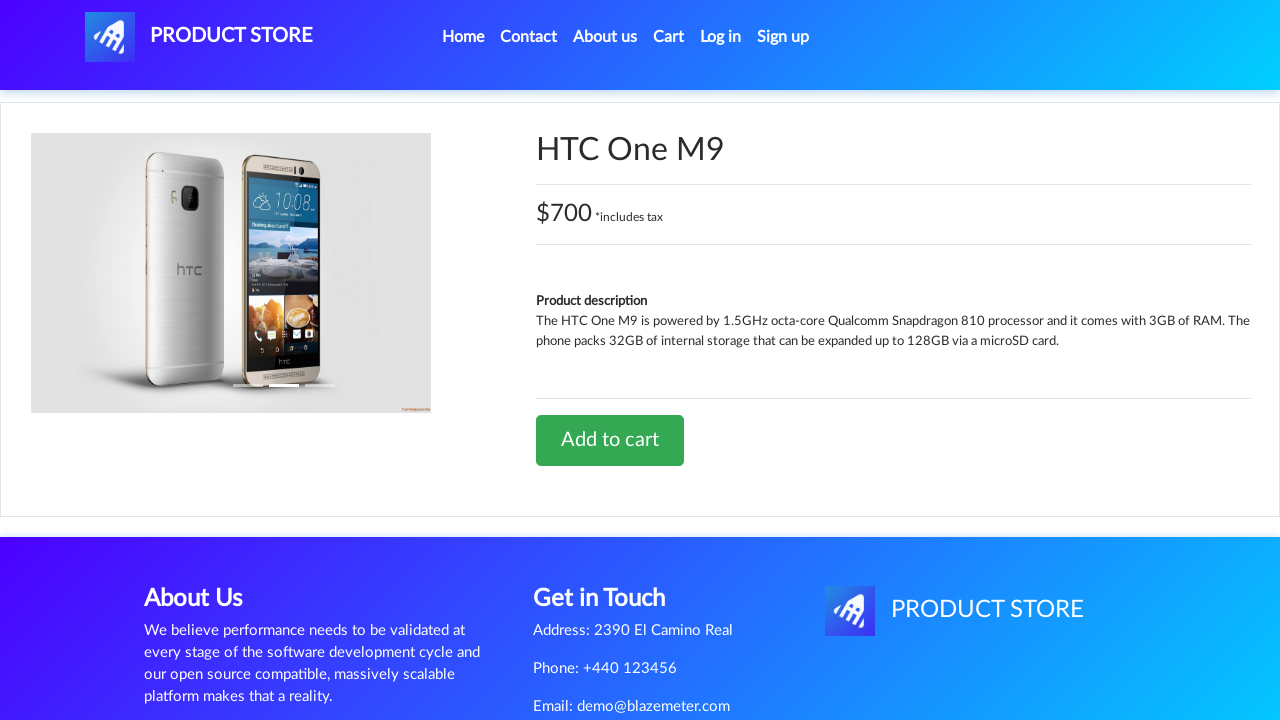